Navigates to a YouTube video page and verifies the video player and progress bar elements are present

Starting URL: https://www.youtube.com/watch?v=dQw4w9WgXcQ

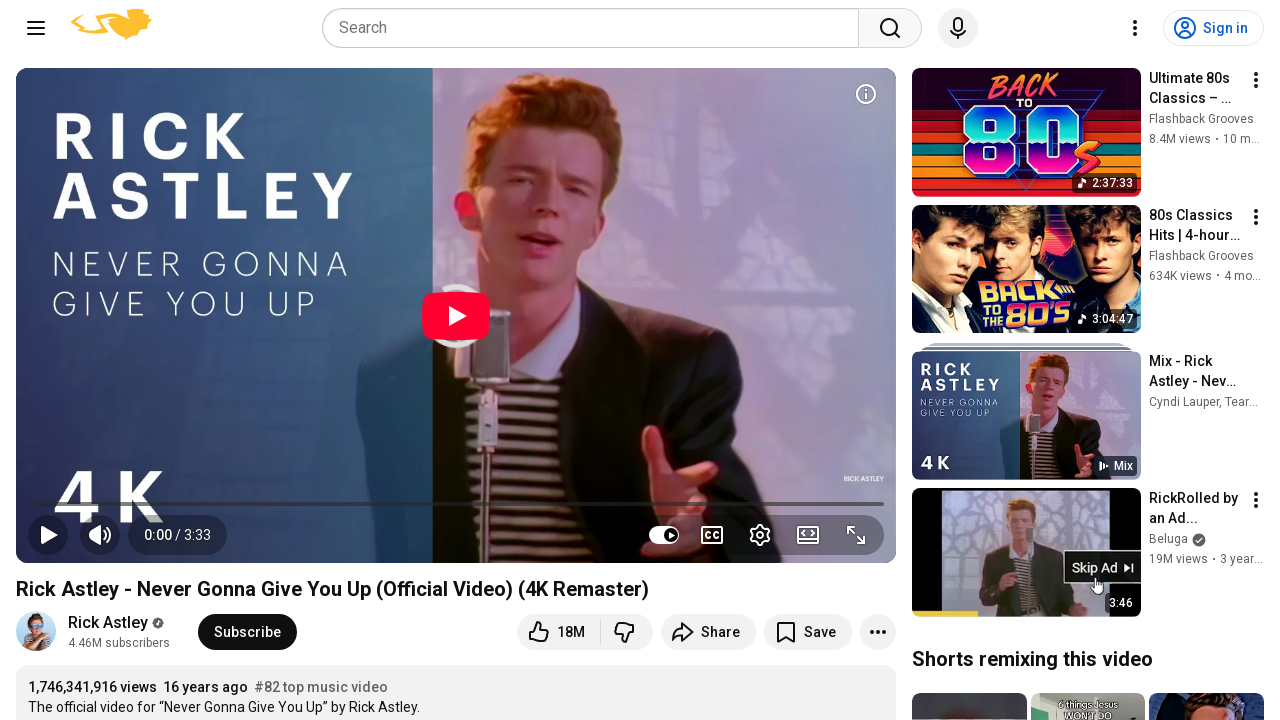

Waited for video player progress bar to load
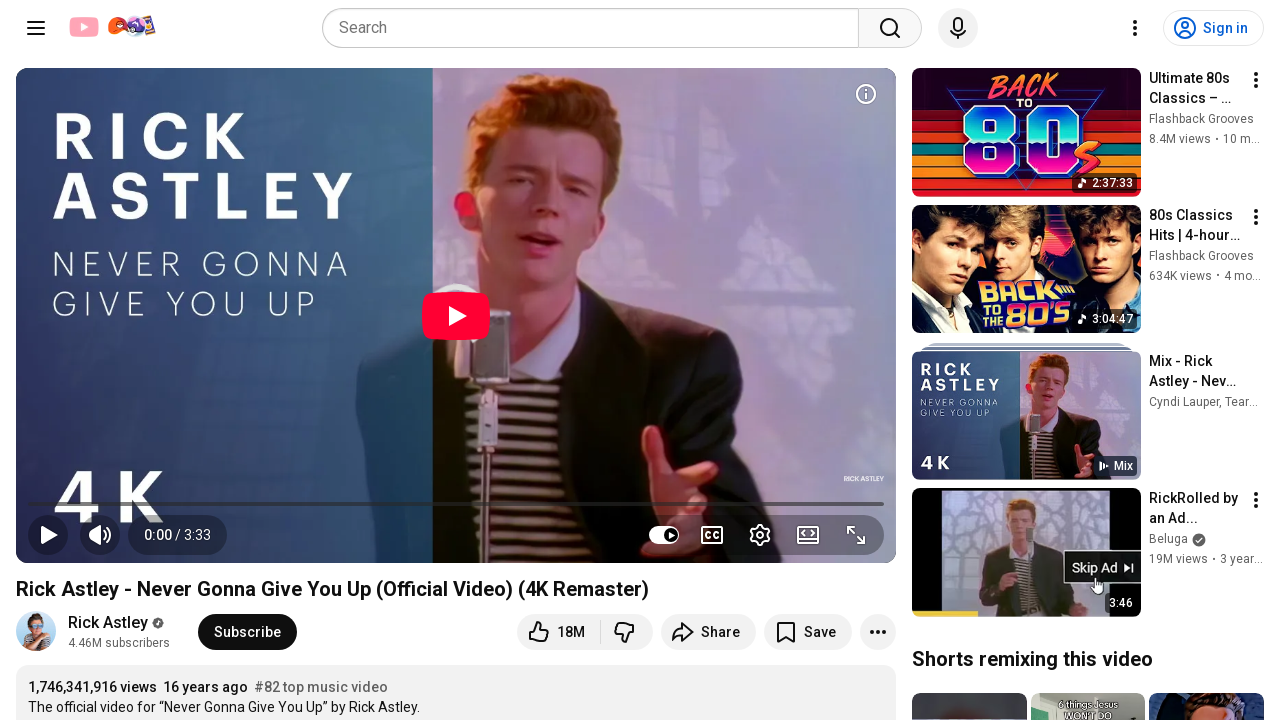

Located the progress bar element
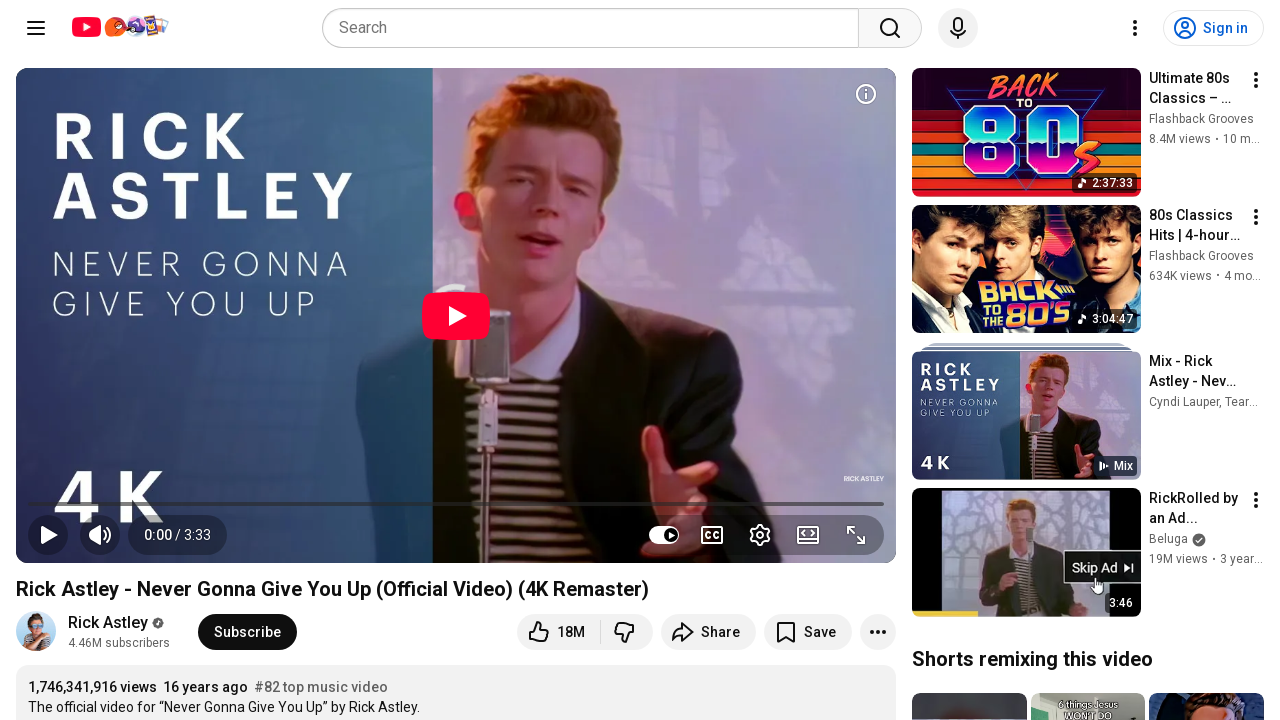

Verified progress bar is visible
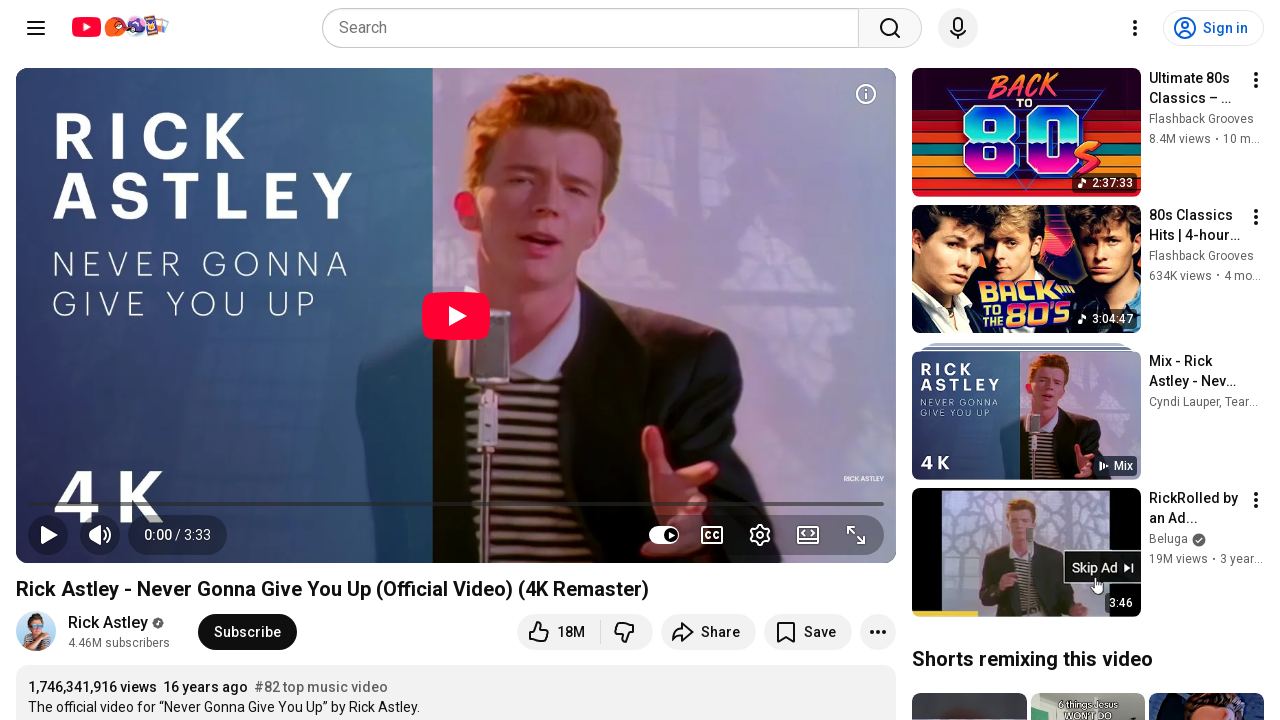

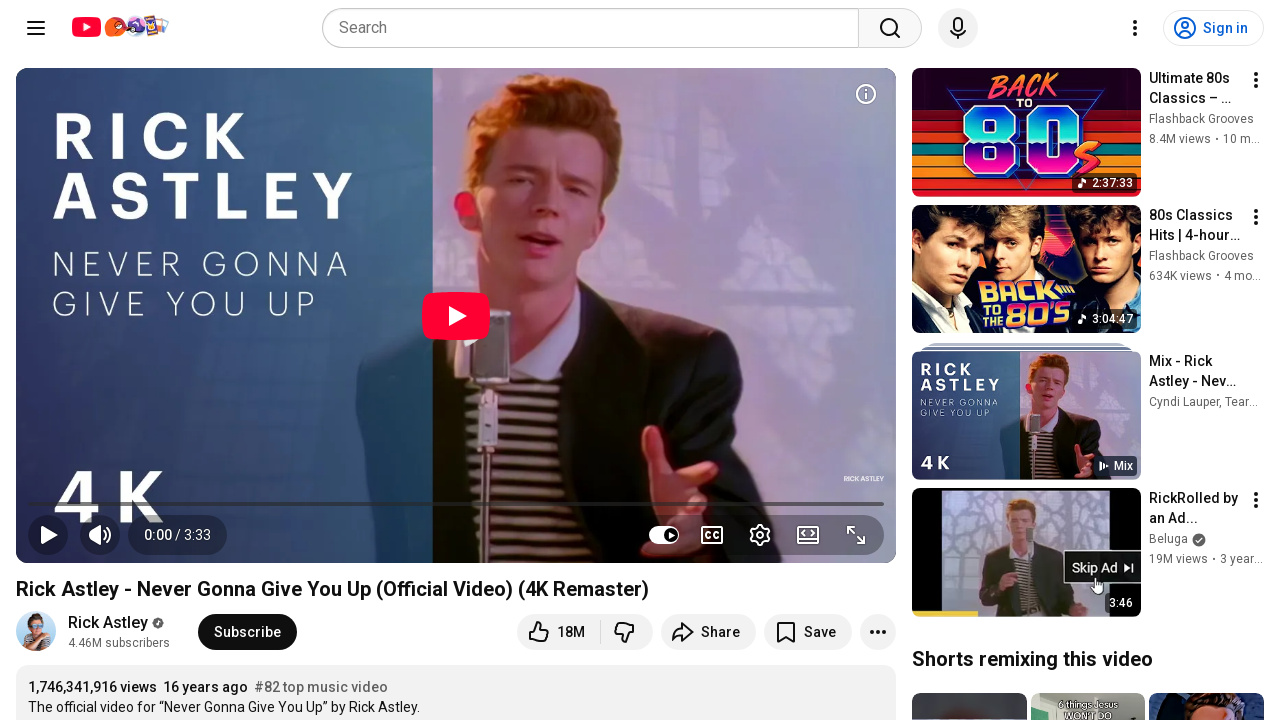